Opens Gmail homepage in Edge browser as part of a multithreading demonstration

Starting URL: http://www.gmail.com

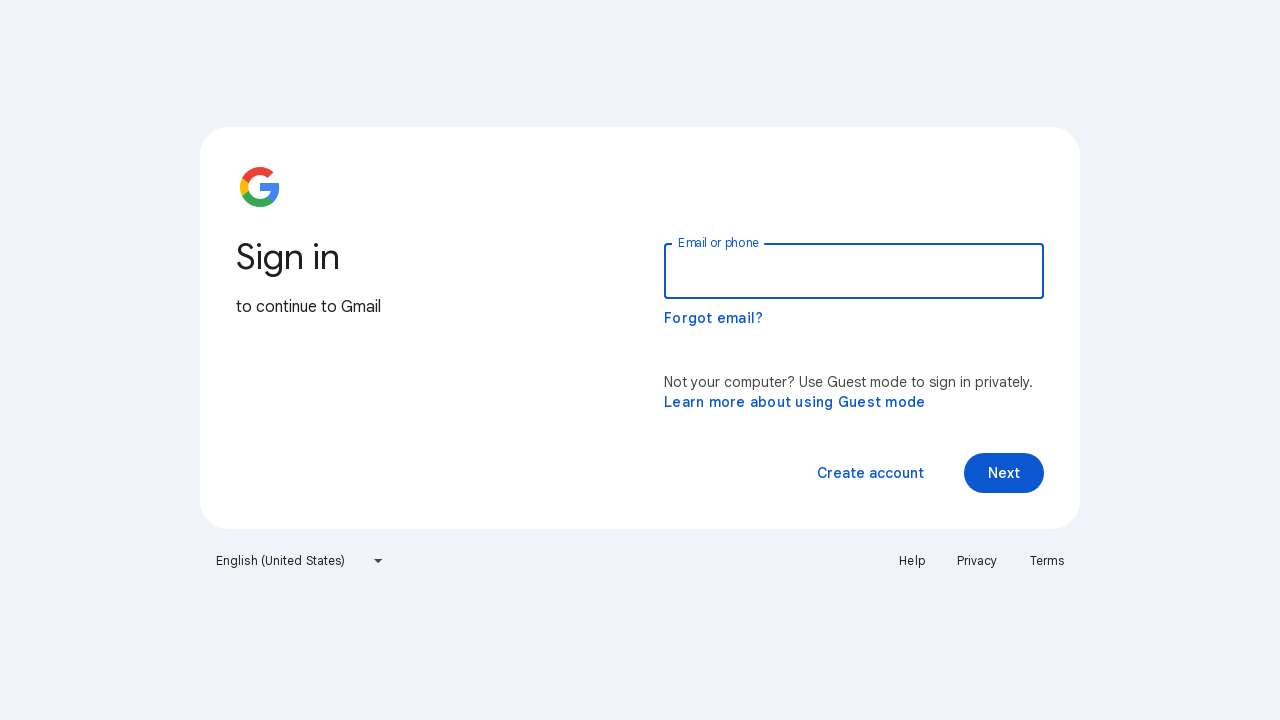

Navigated to Gmail homepage in Edge browser
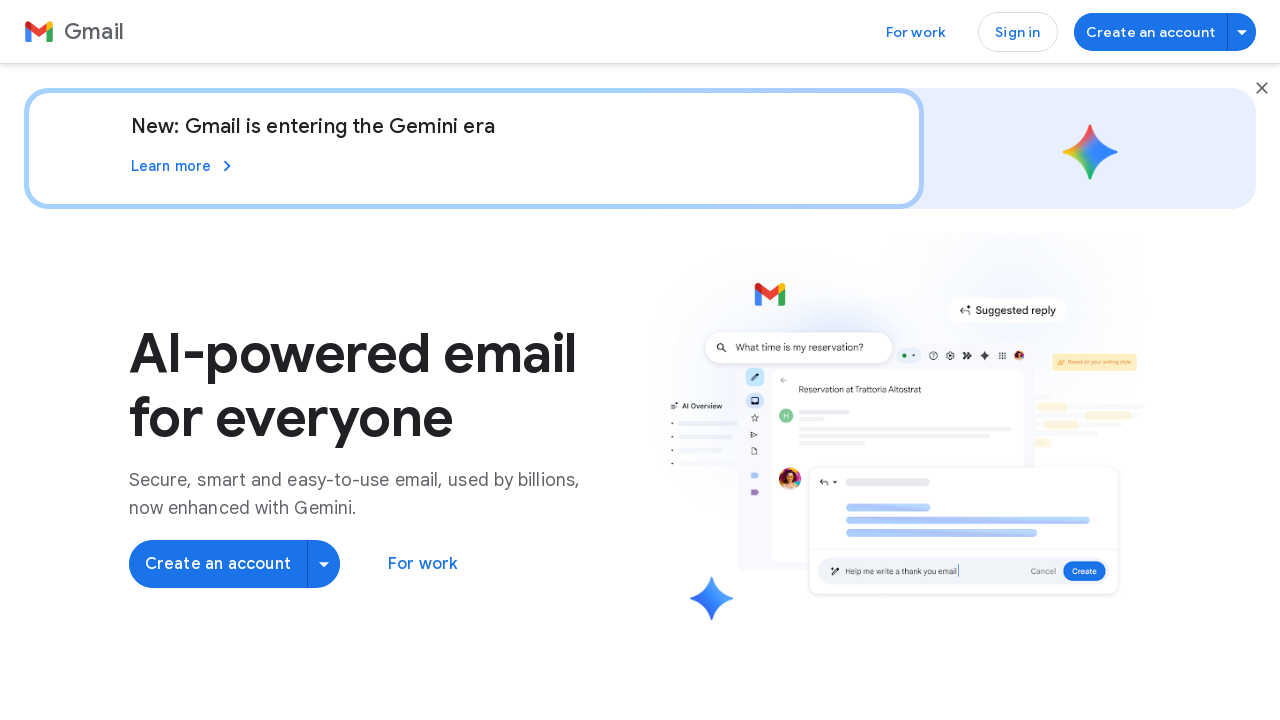

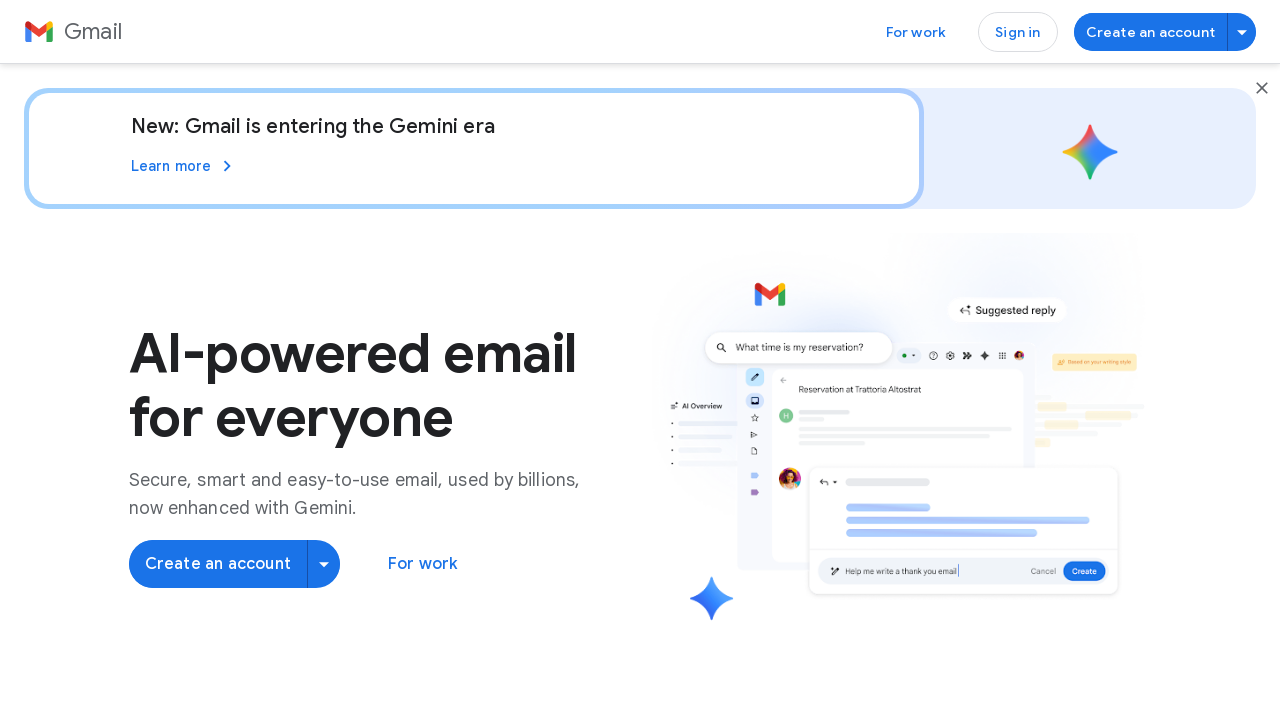